Navigates to the nopCommerce demo site and verifies the page loads by checking the title

Starting URL: https://demo.nopcommerce.com/

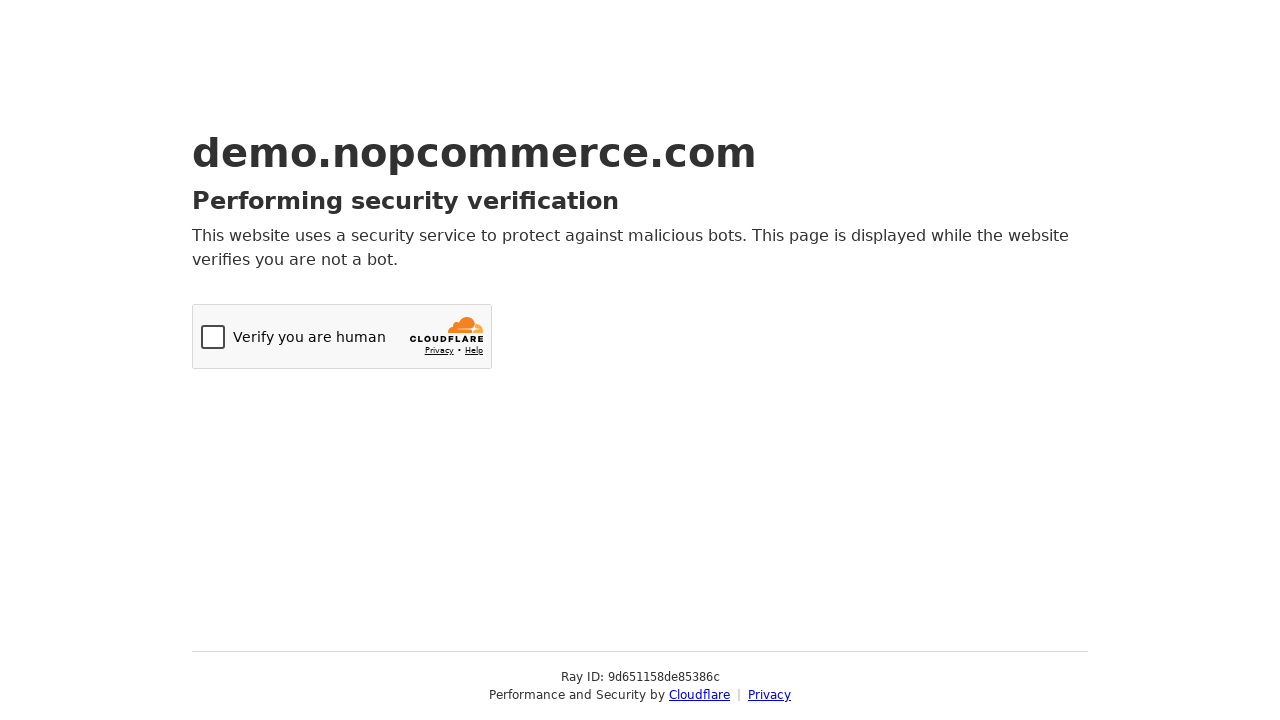

Navigated to nopCommerce demo site
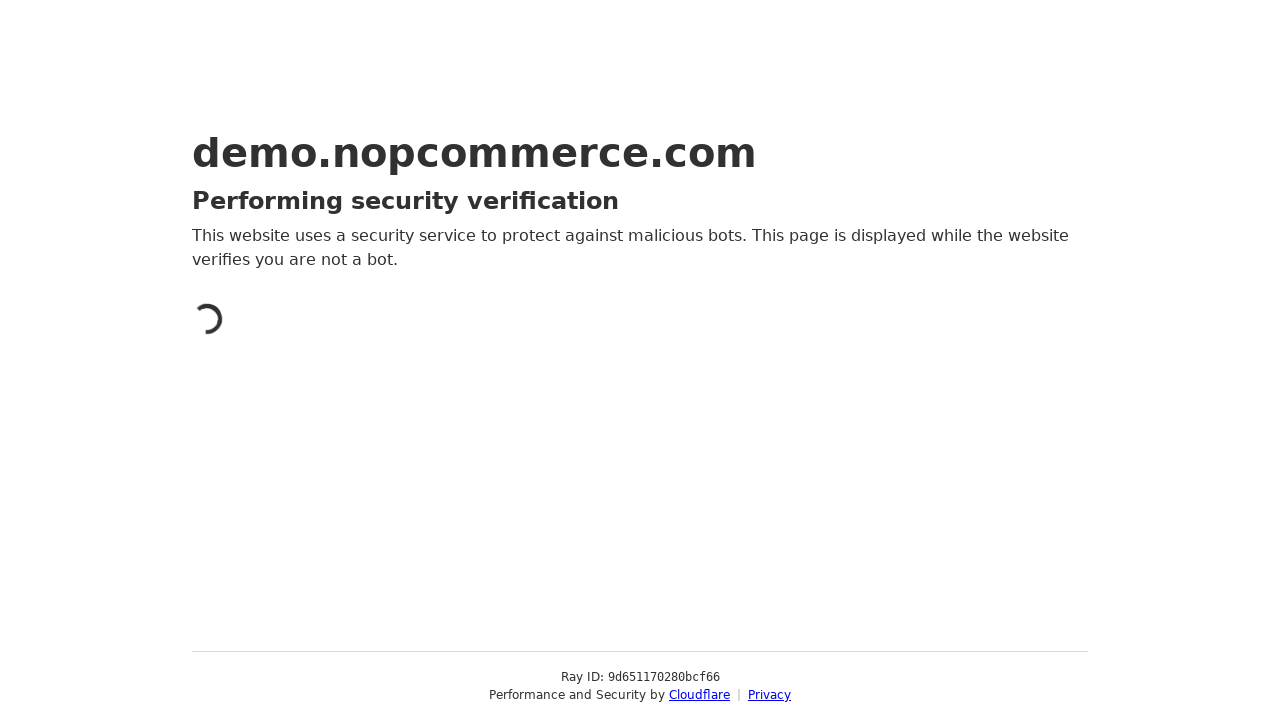

Page DOM content fully loaded
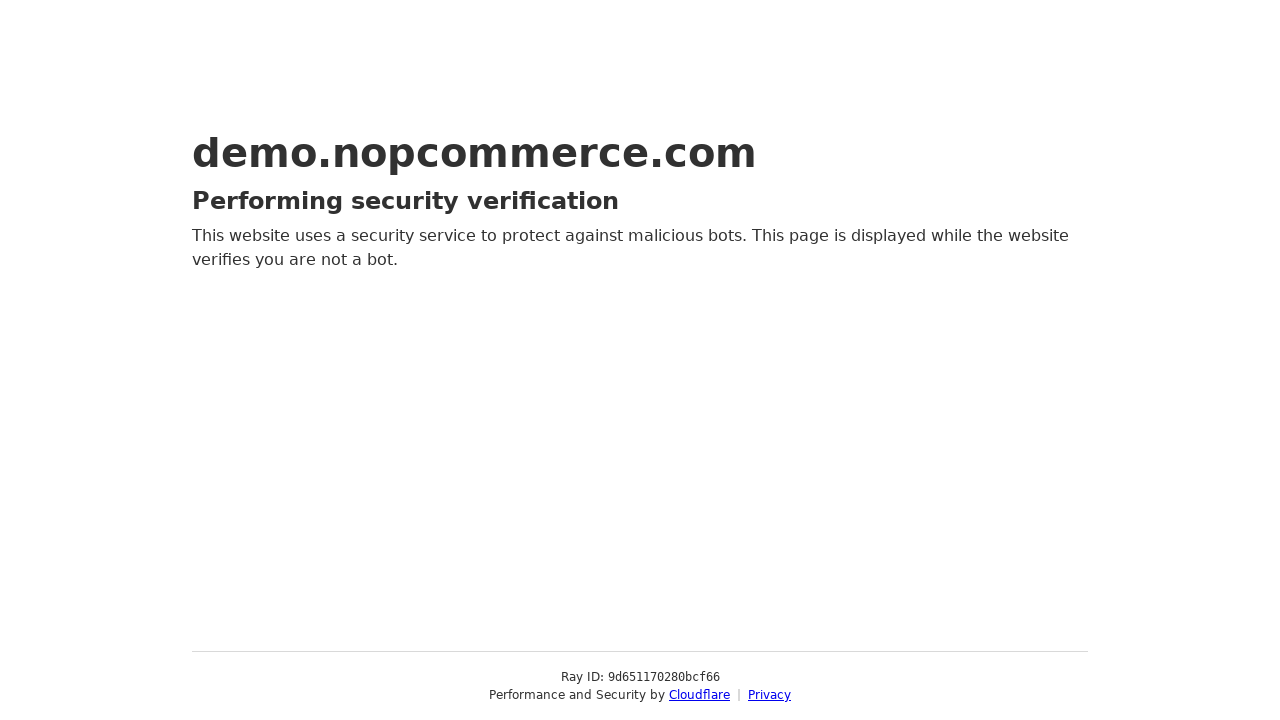

Retrieved page title: 'Just a moment...'
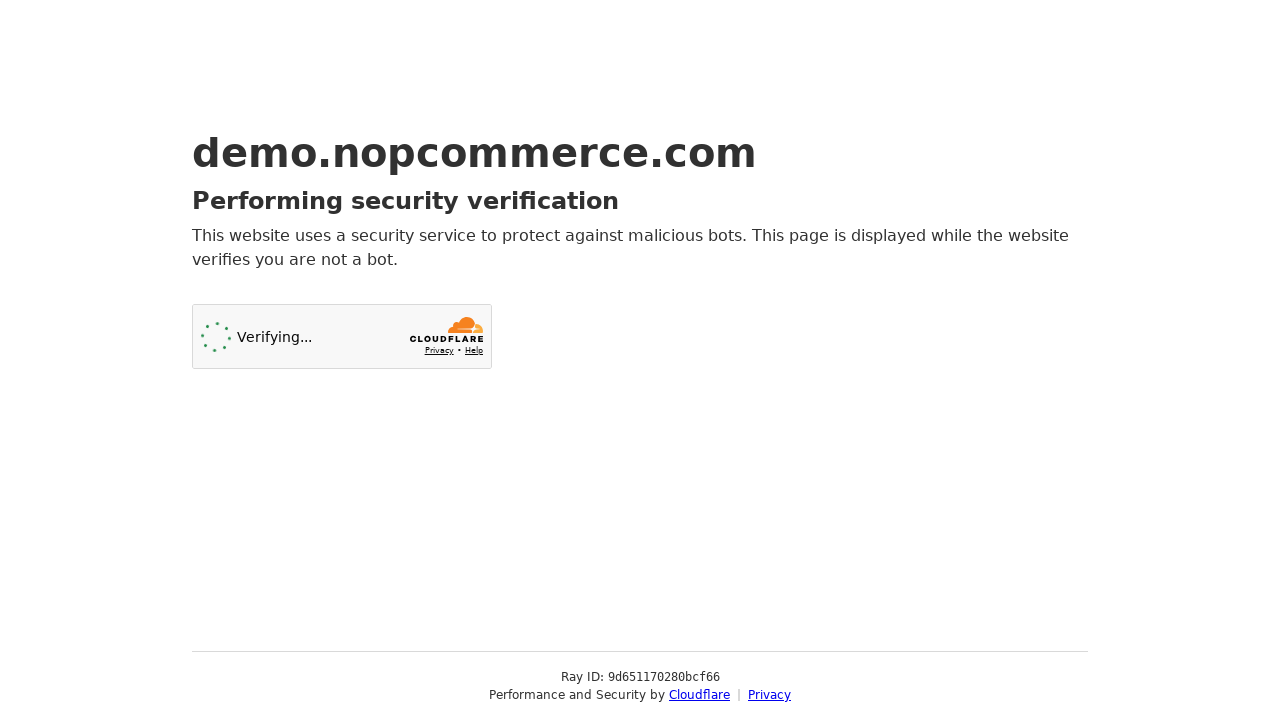

Verified page title is not empty
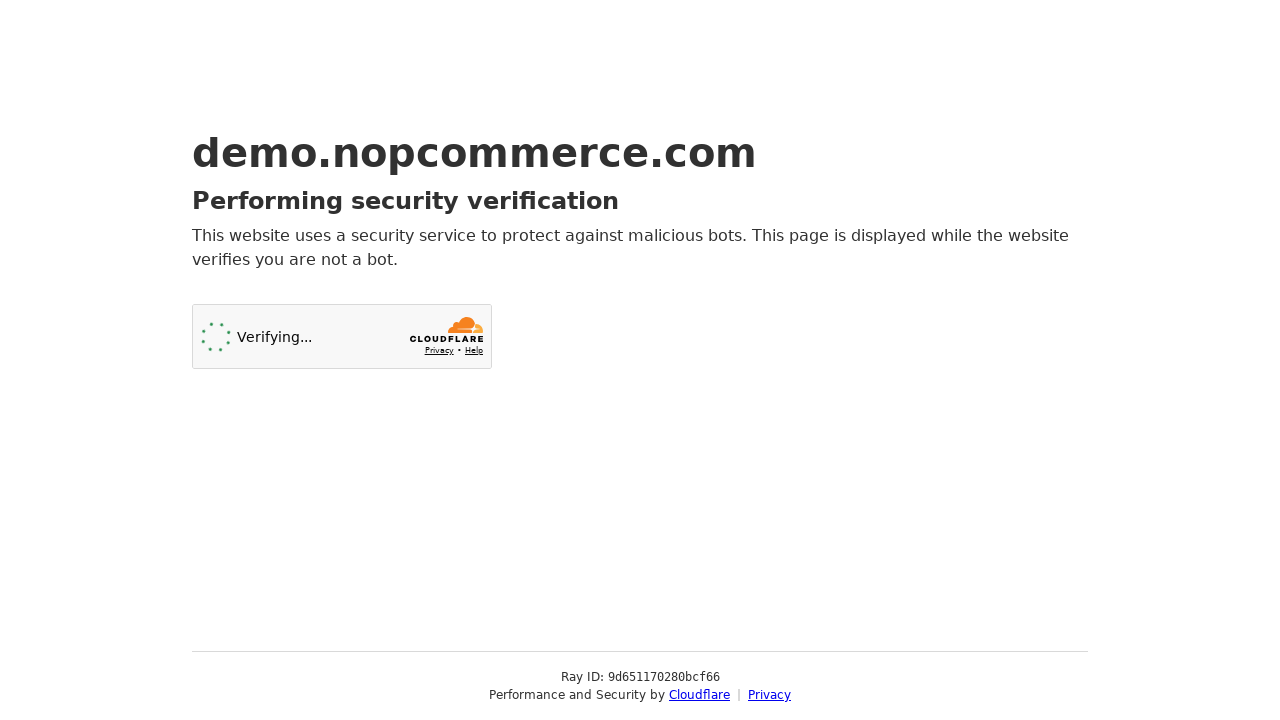

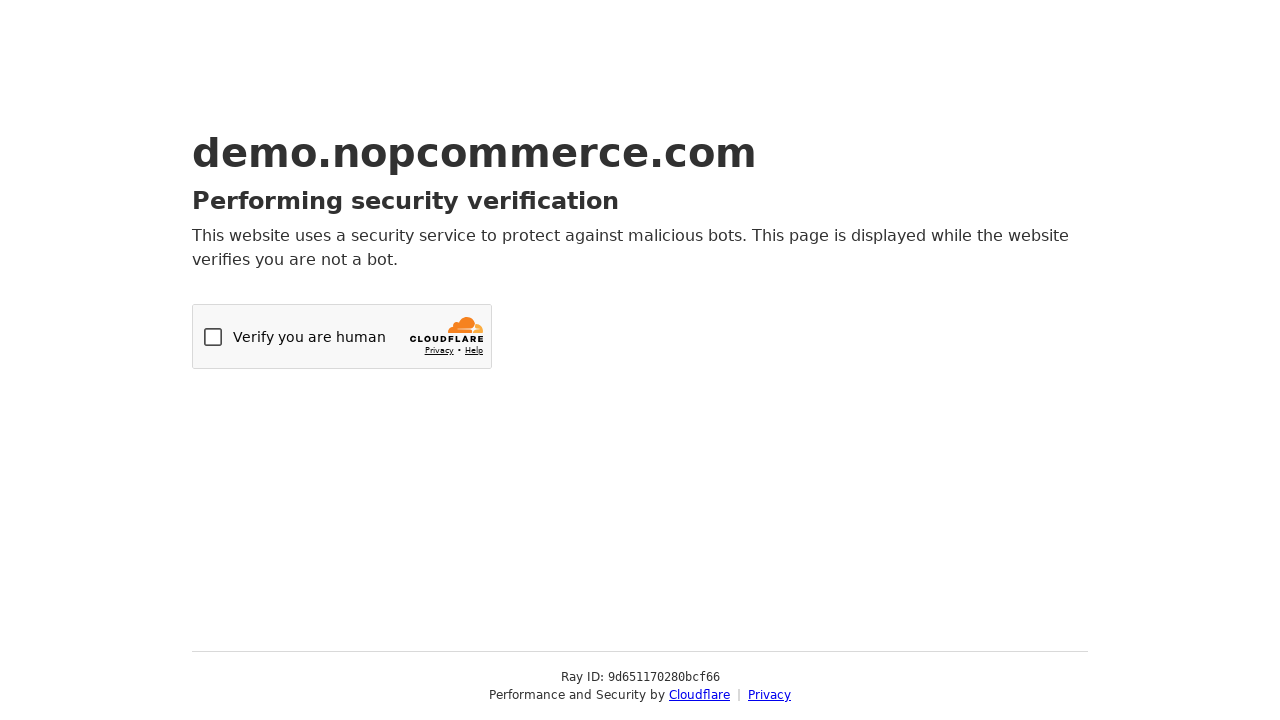